Tests JavaScript prompt alert handling by clicking the prompt button, entering text in the alert input box, accepting the alert, and verifying the result message

Starting URL: https://the-internet.herokuapp.com/javascript_alerts

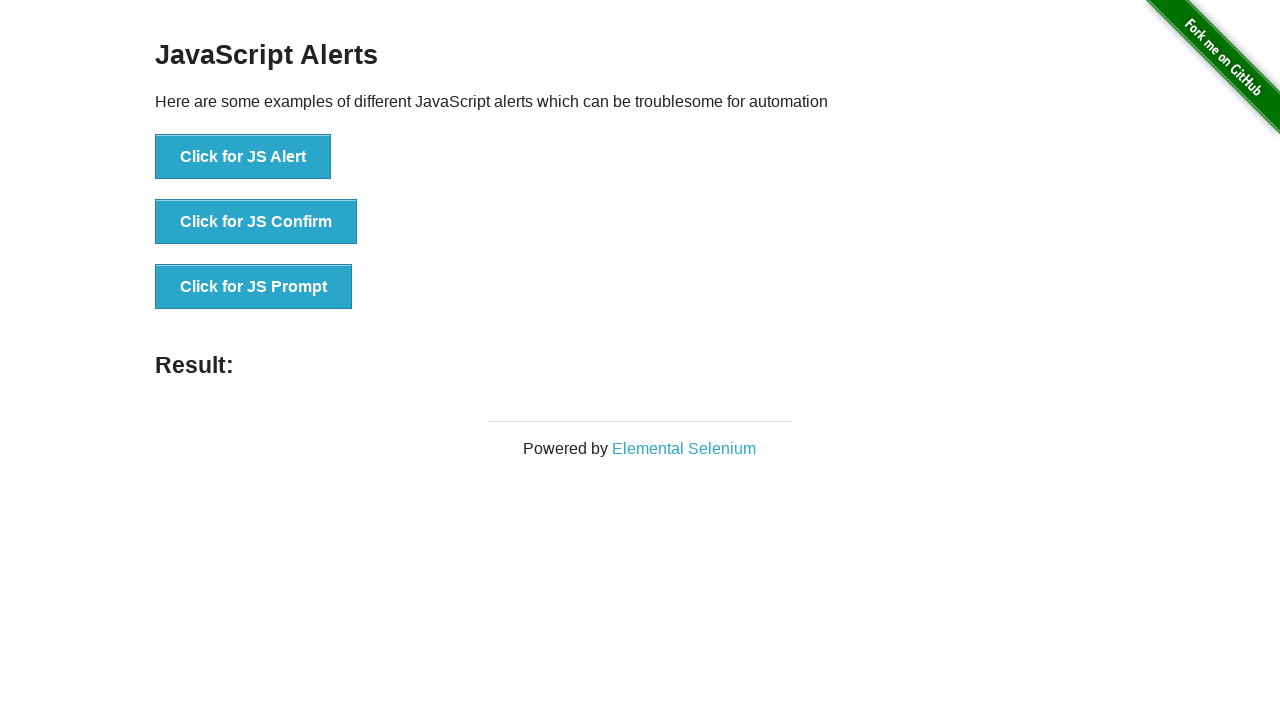

Clicked the prompt alert button at (254, 287) on xpath=//button[@onclick='jsPrompt()']
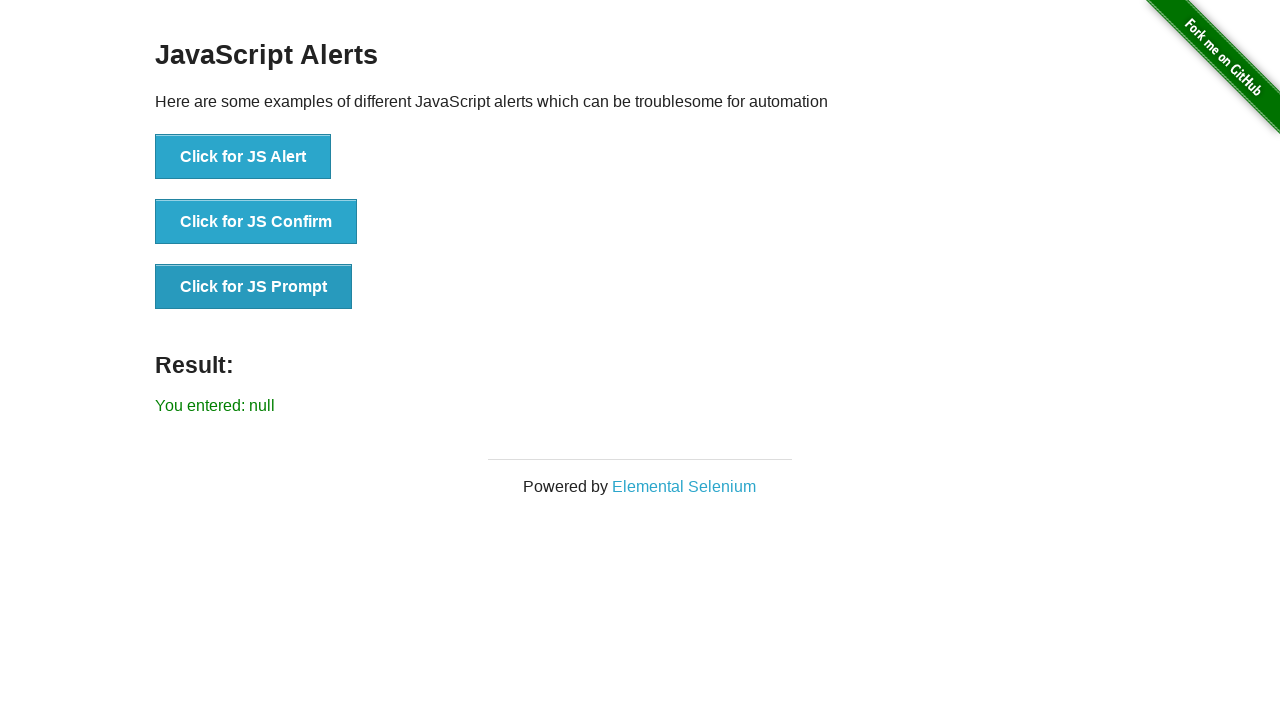

Set up dialog handler to accept prompt with 'welcome'
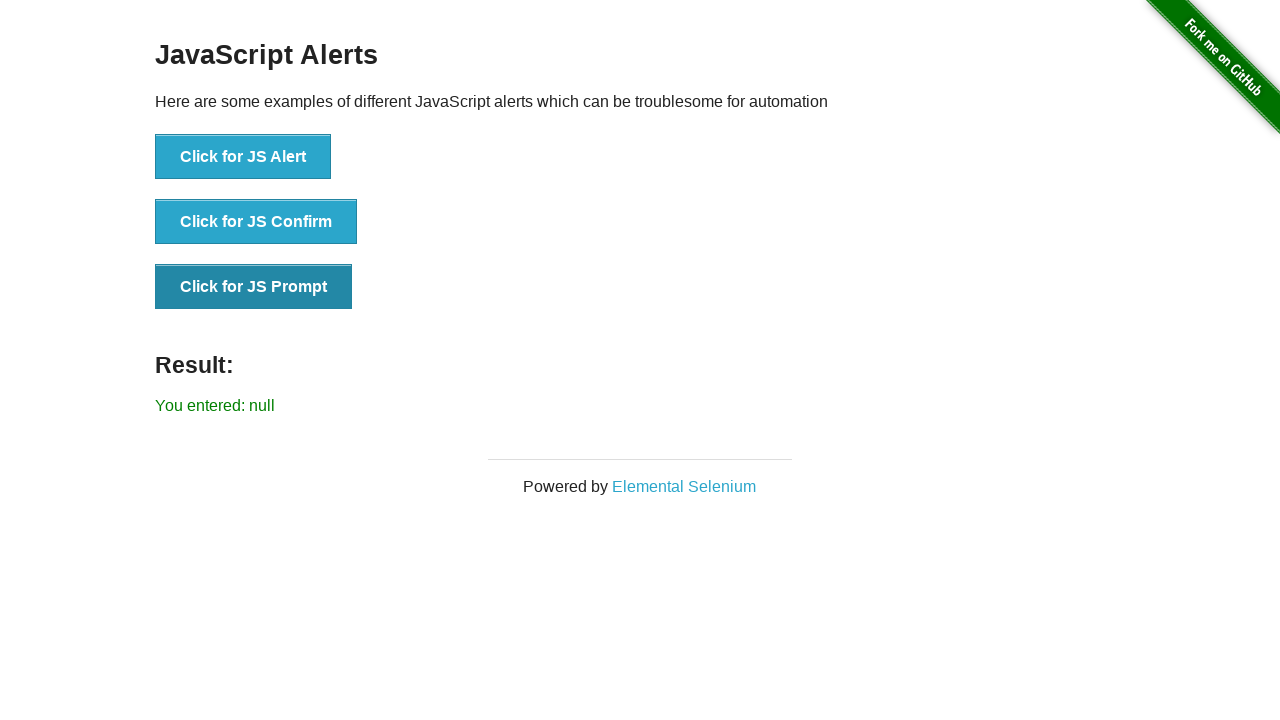

Clicked the prompt alert button to trigger dialog at (254, 287) on xpath=//button[@onclick='jsPrompt()']
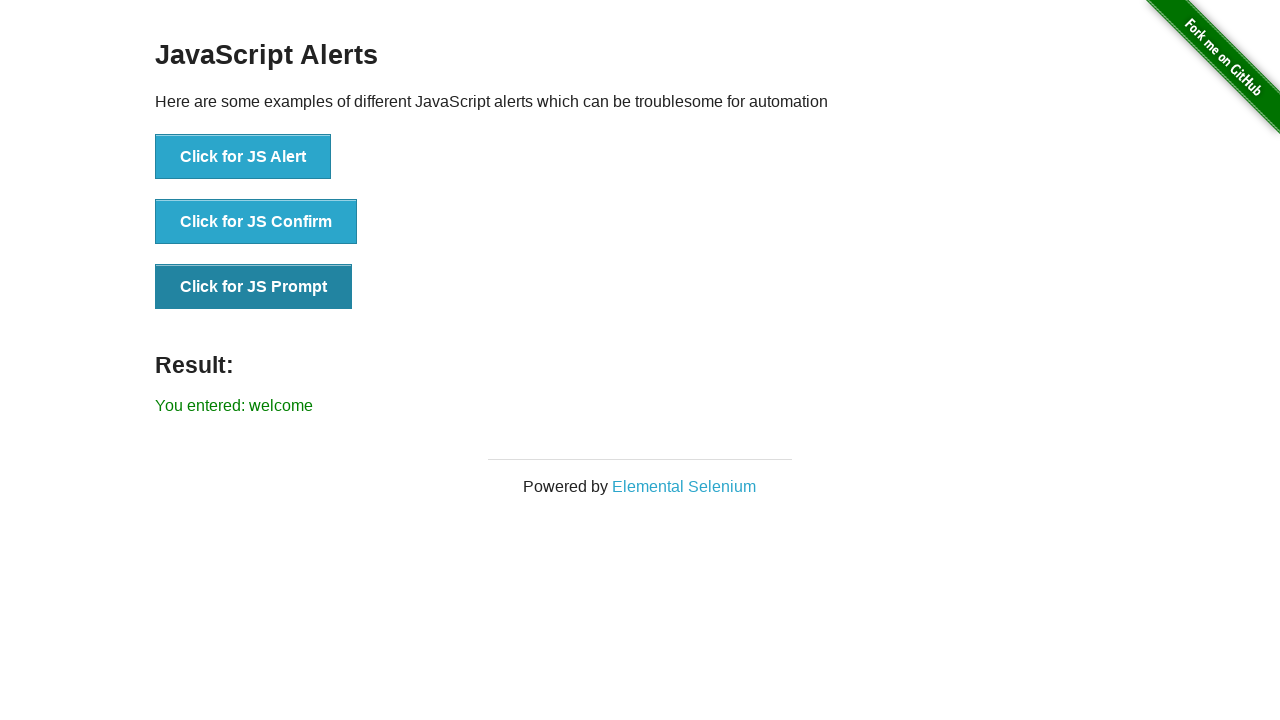

Result message element appeared on page
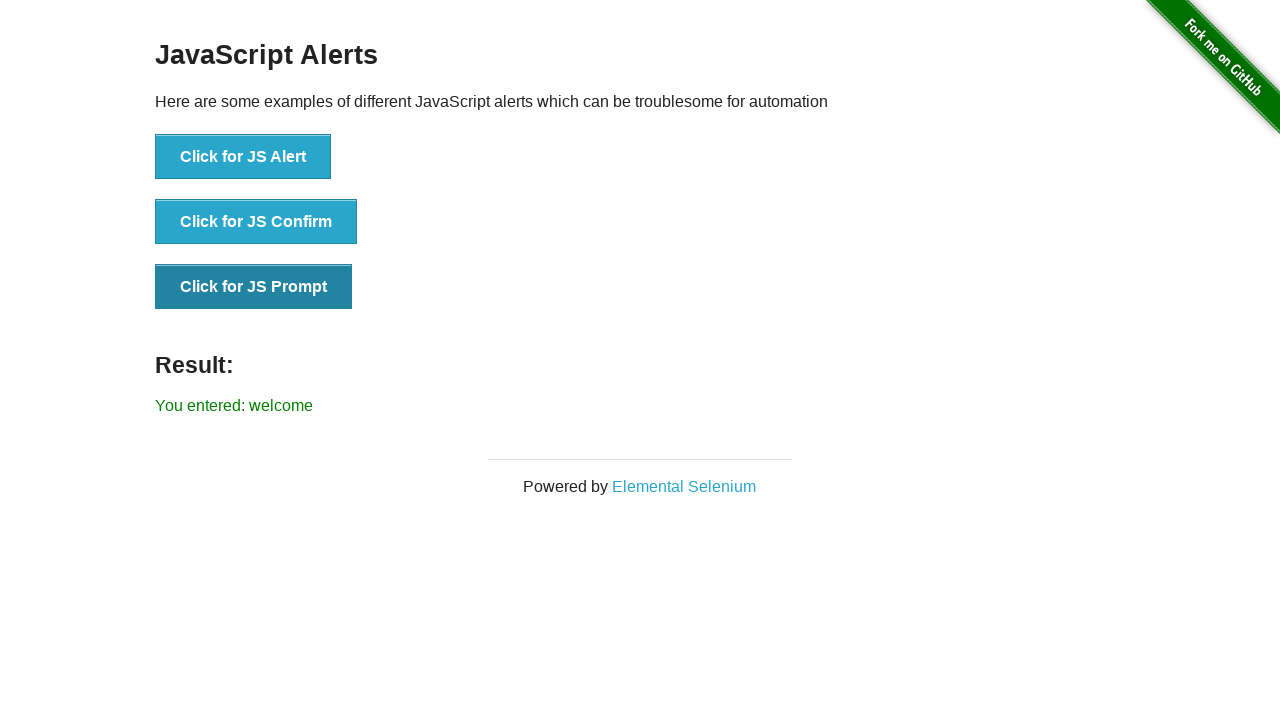

Retrieved result text: 'You entered: welcome'
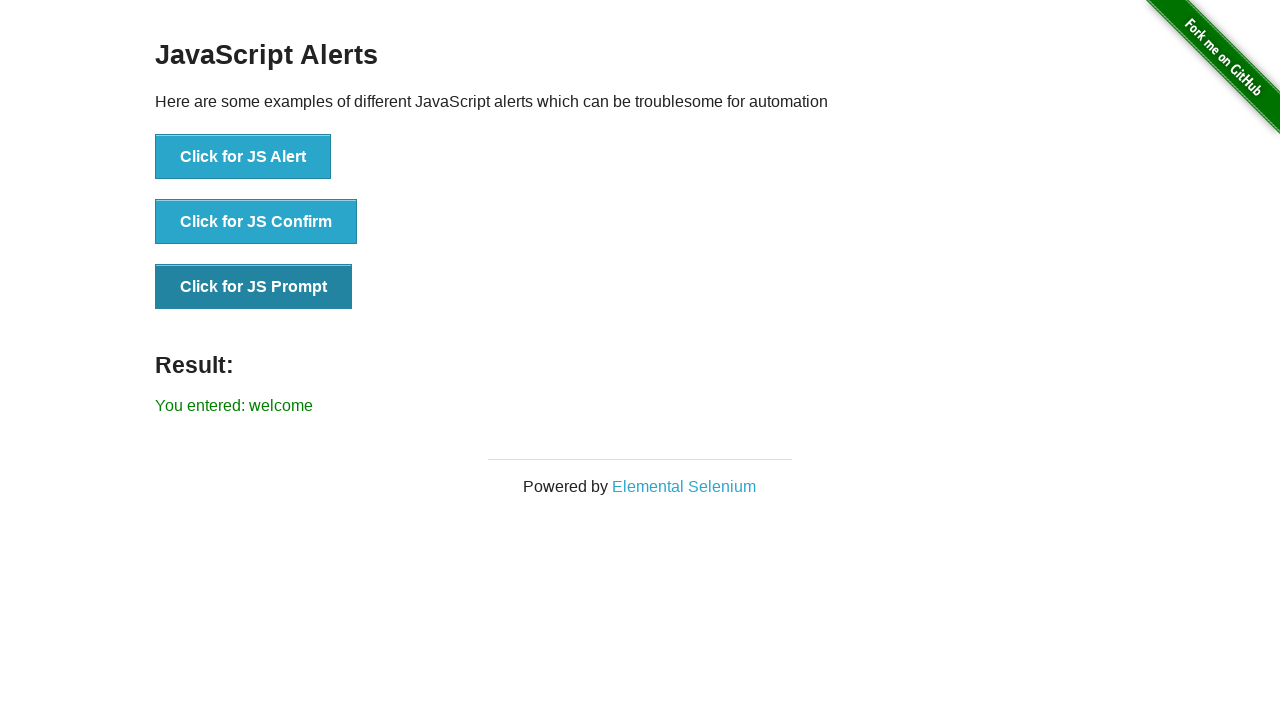

Assertion passed: result text matches expected value 'You entered: welcome'
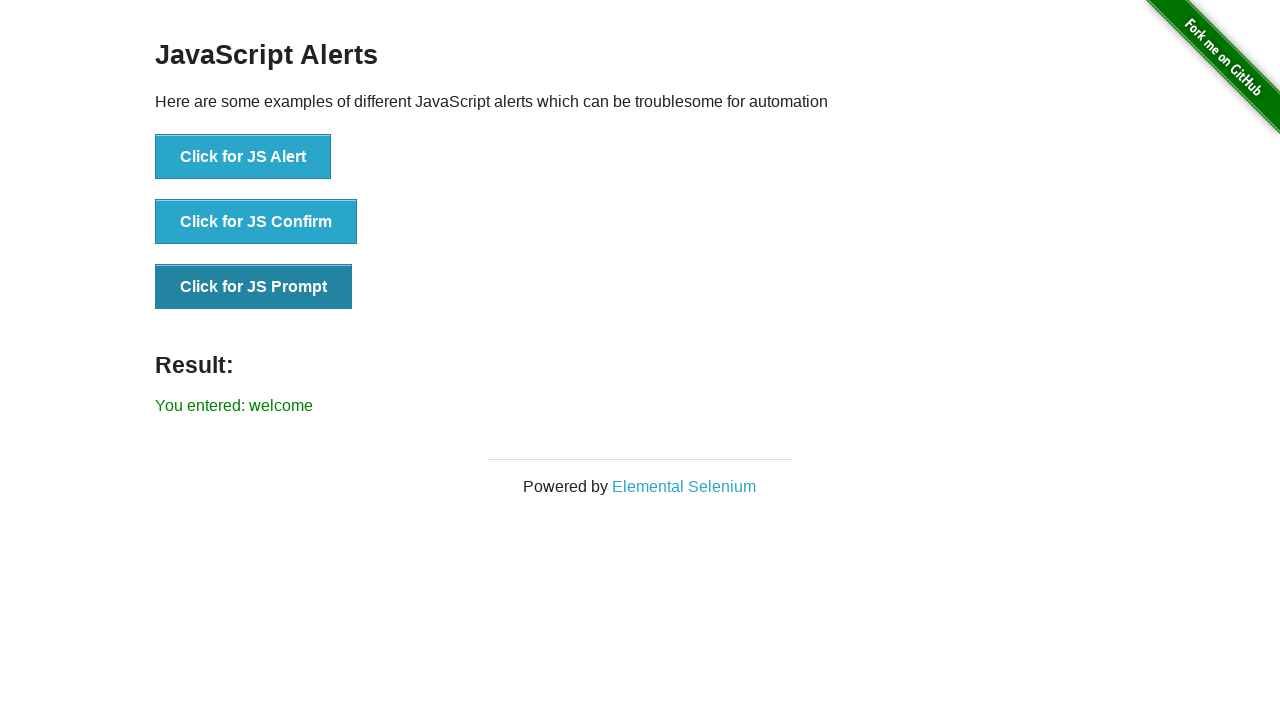

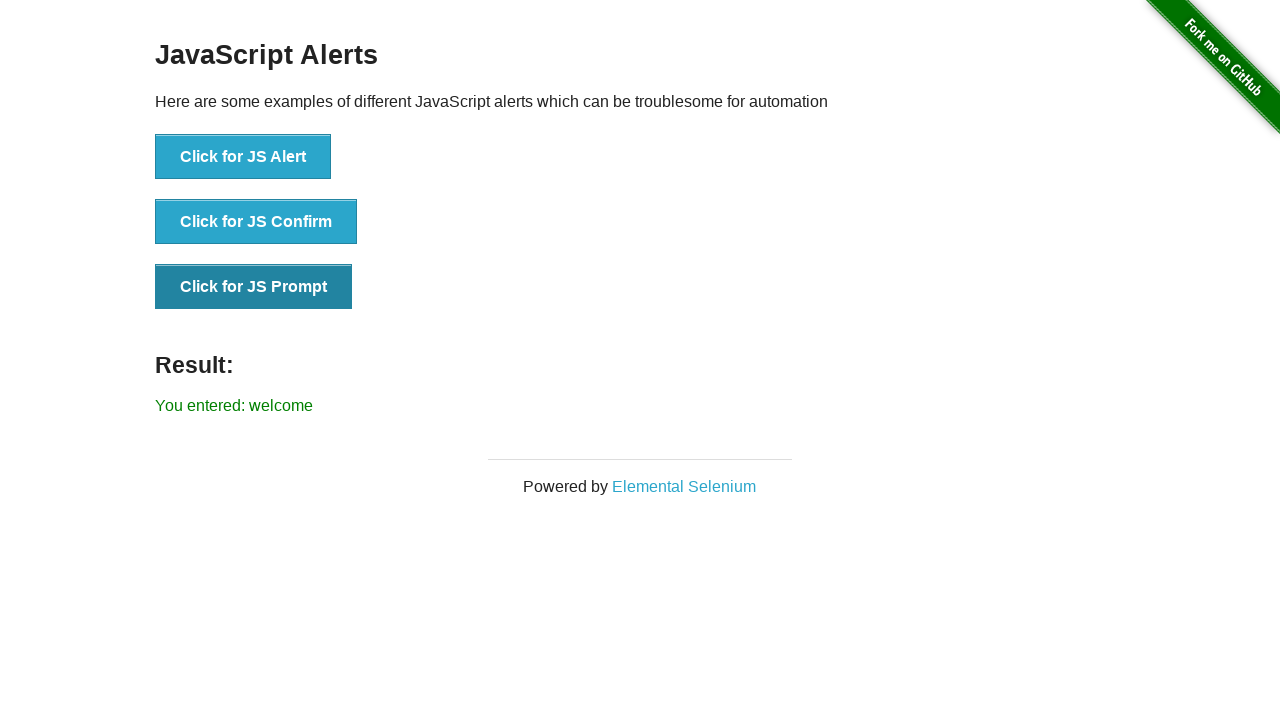